Tests clicking a button with dynamic ID and verifies that a hidden element appears after the click

Starting URL: https://thefreerangetester.github.io/sandbox-automation-testing/

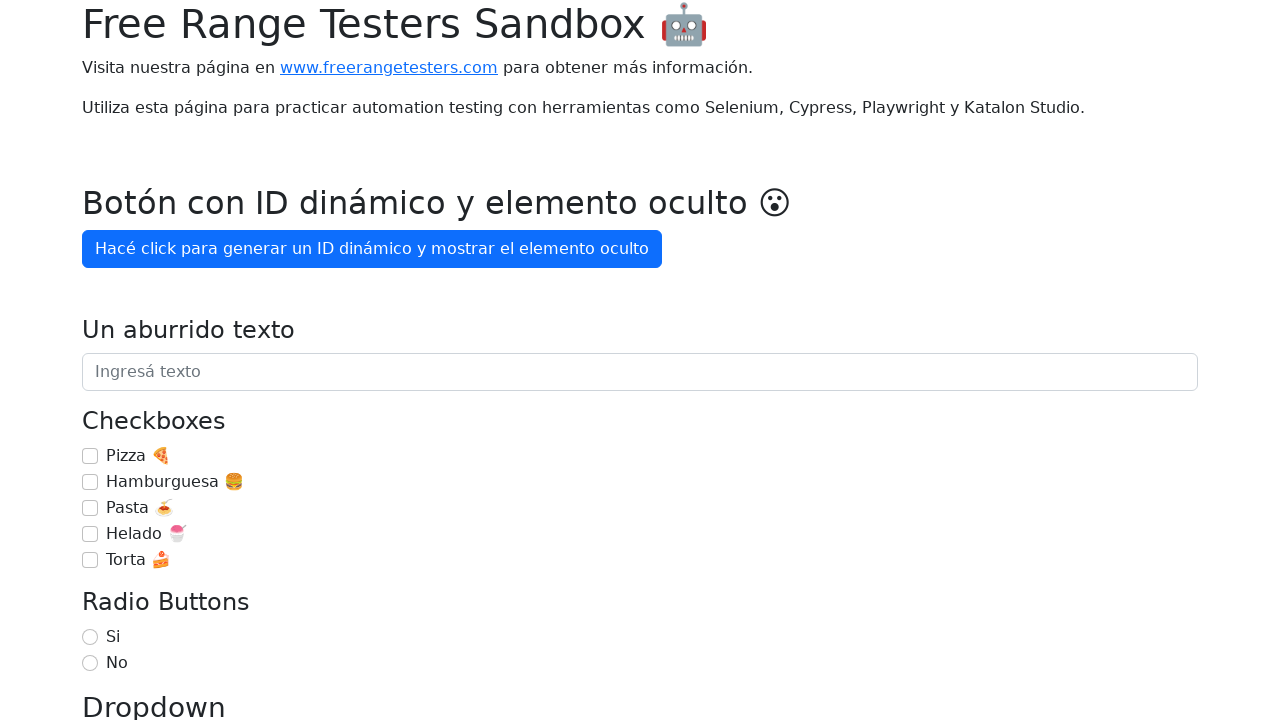

Clicked button 'Hacé click para generar un ID' with dynamic ID at (372, 249) on internal:role=button[name="Hacé click para generar un ID"i]
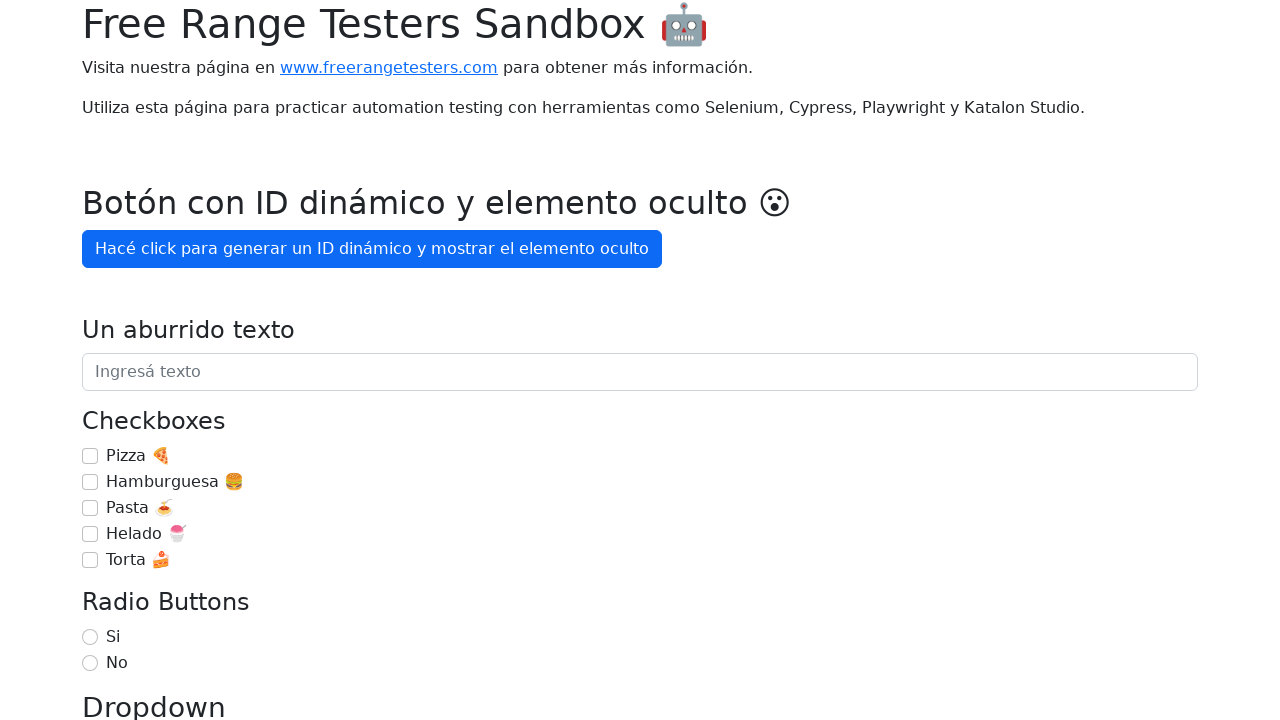

Hidden element 'OMG, aparezco después de 3' appeared after clicking button
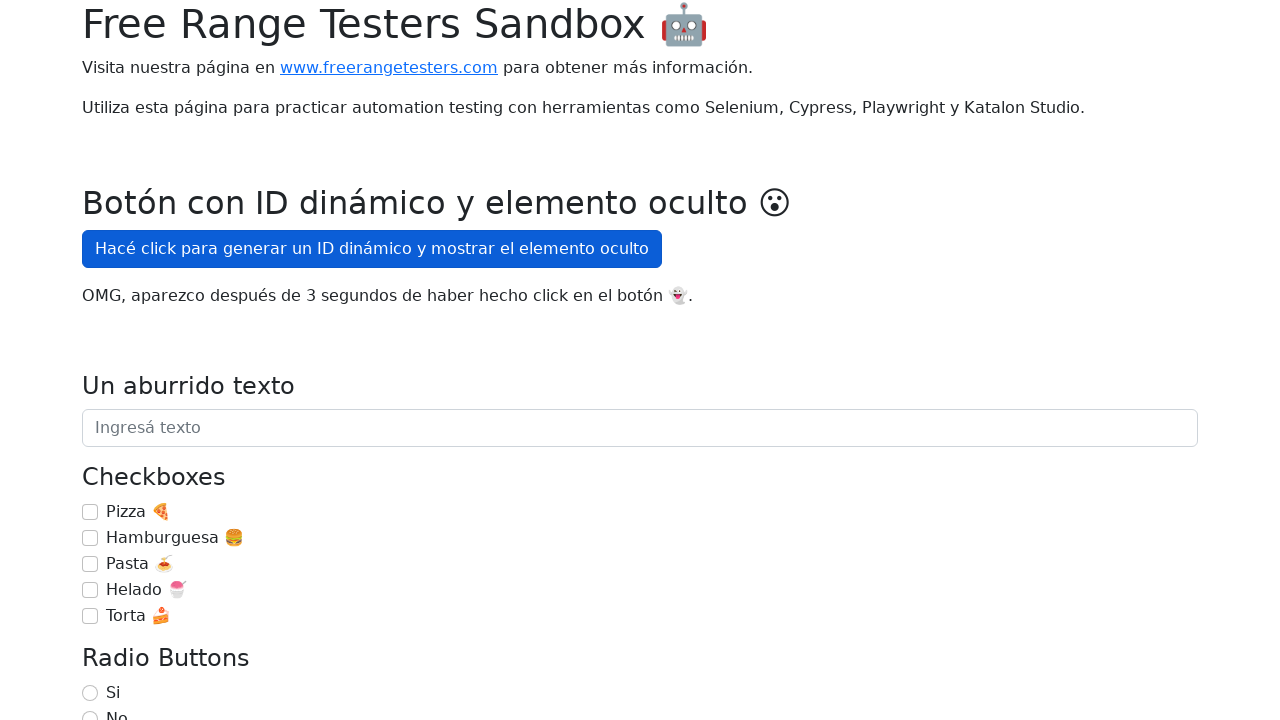

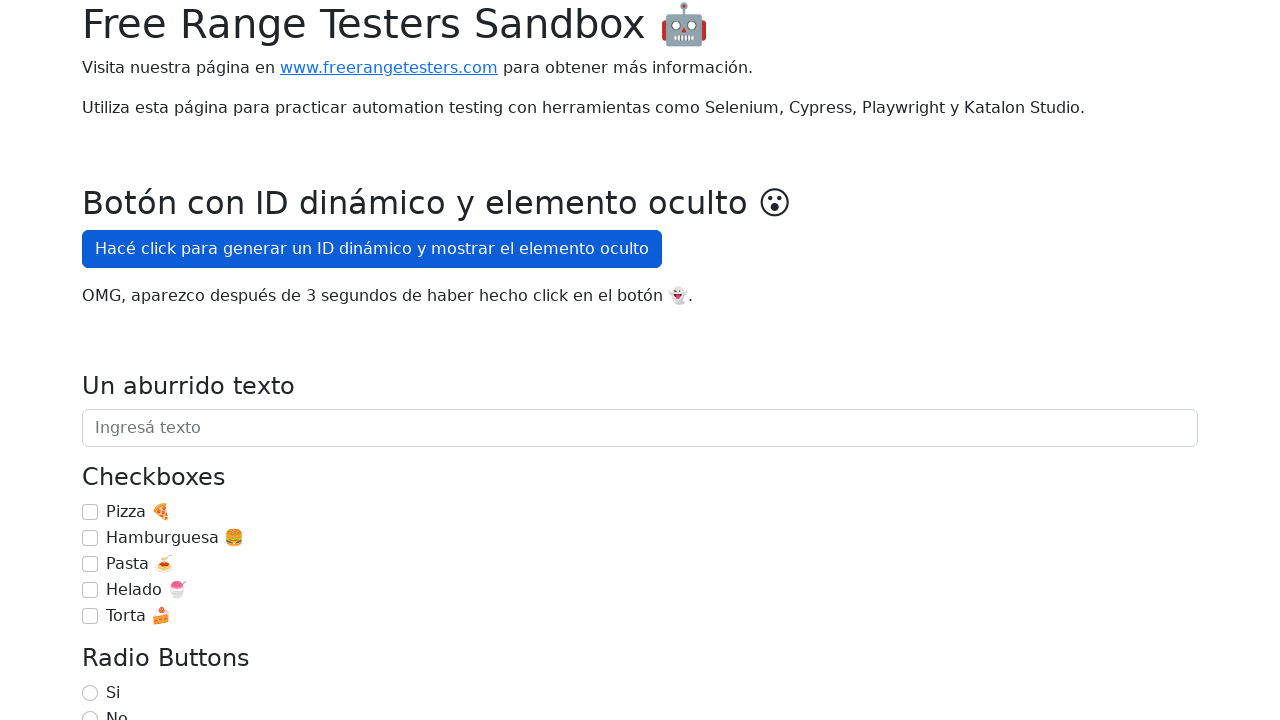